Subscribes to The Skimm newsletter by entering an email address in the subscription form and submitting it

Starting URL: http://www.theskimm.com/

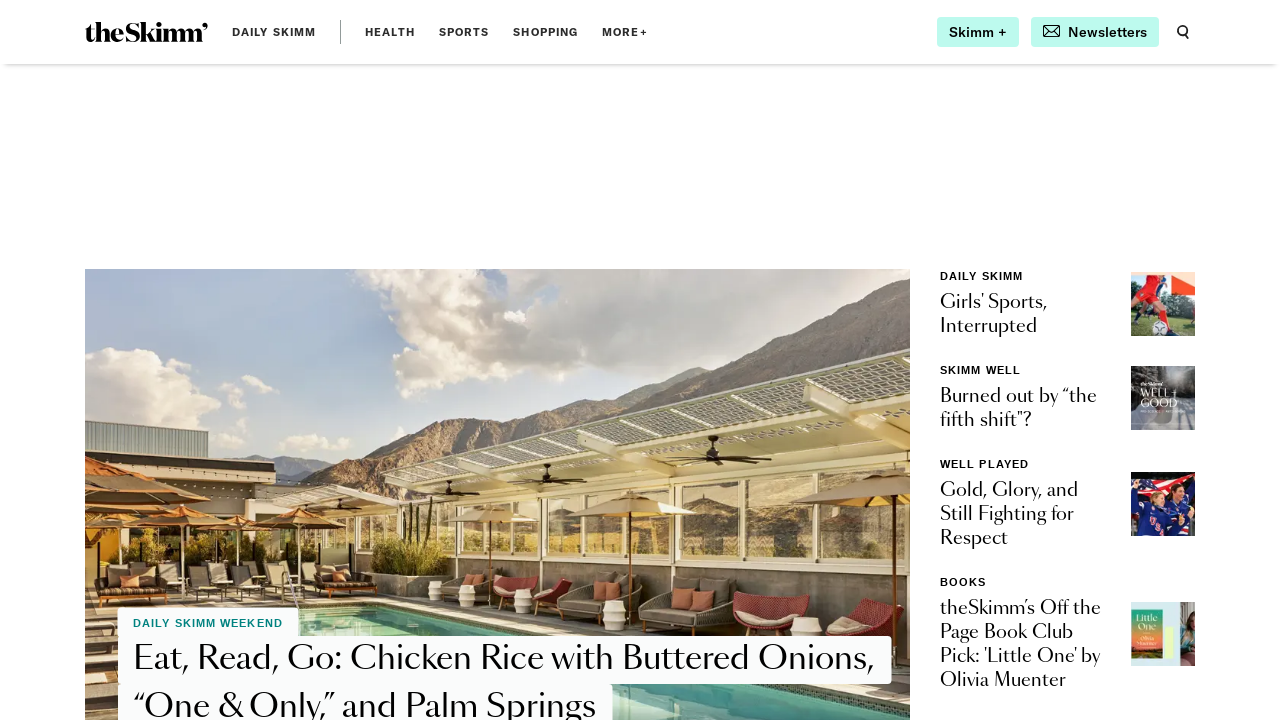

Cleared email input field on input[name='email']
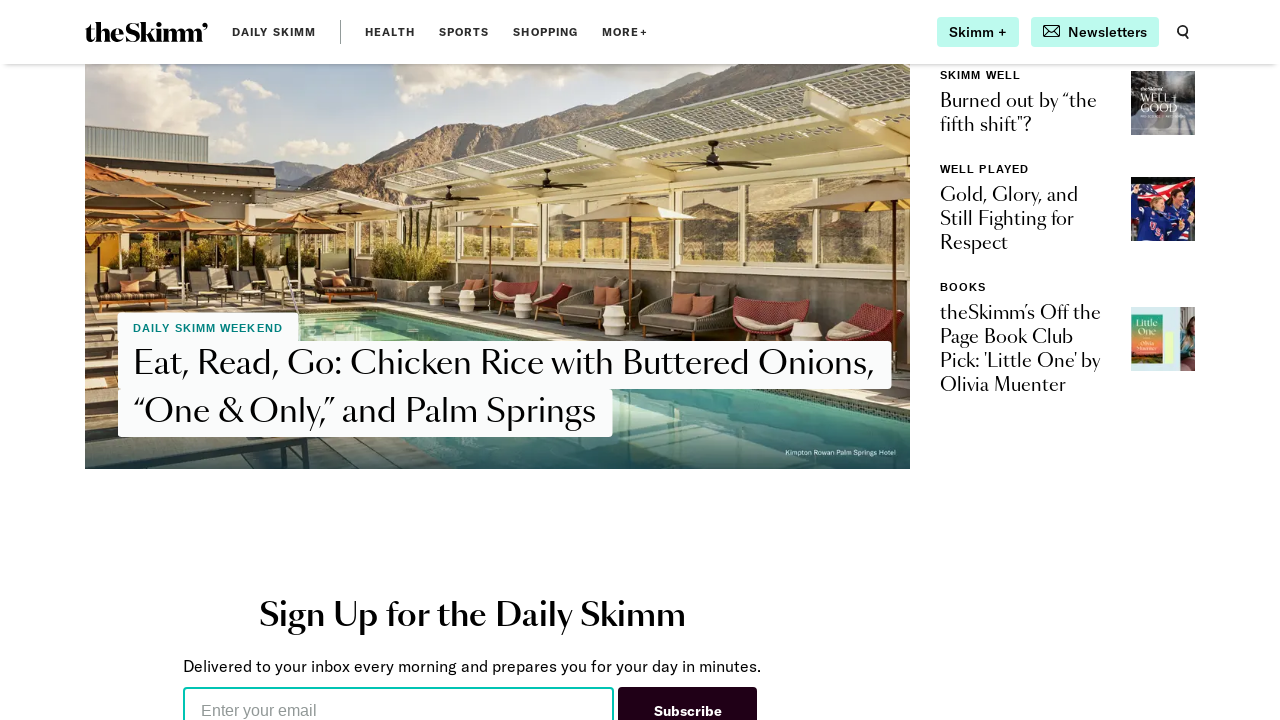

Entered email address 'dailyreader99@example.com' in subscription form on input[name='email']
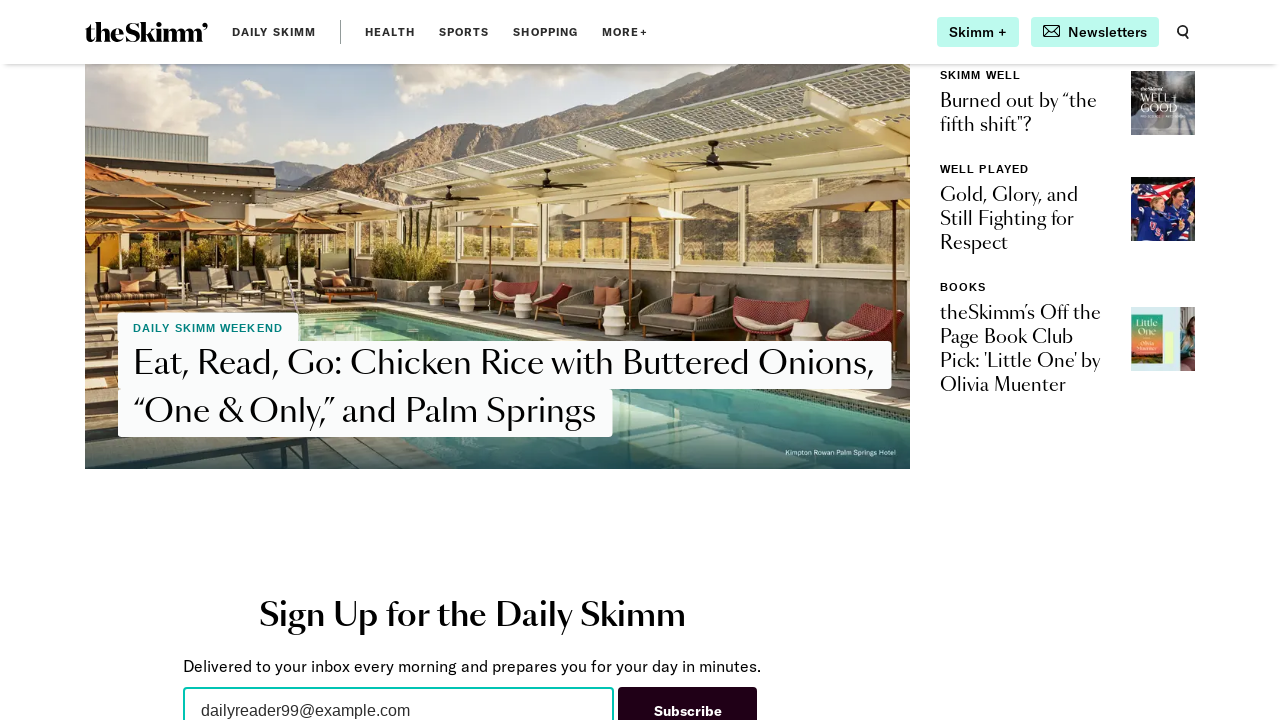

Pressed Enter to submit The Skimm newsletter subscription form on input[name='email']
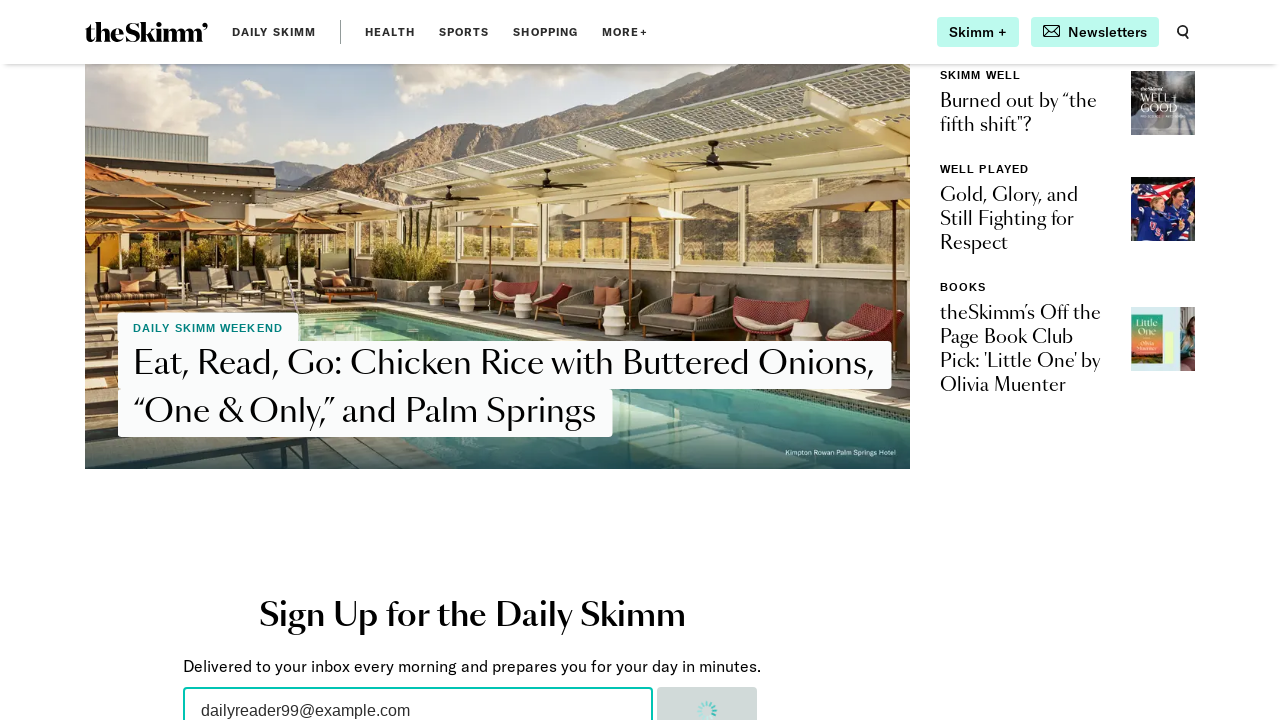

Waited for subscription submission to complete
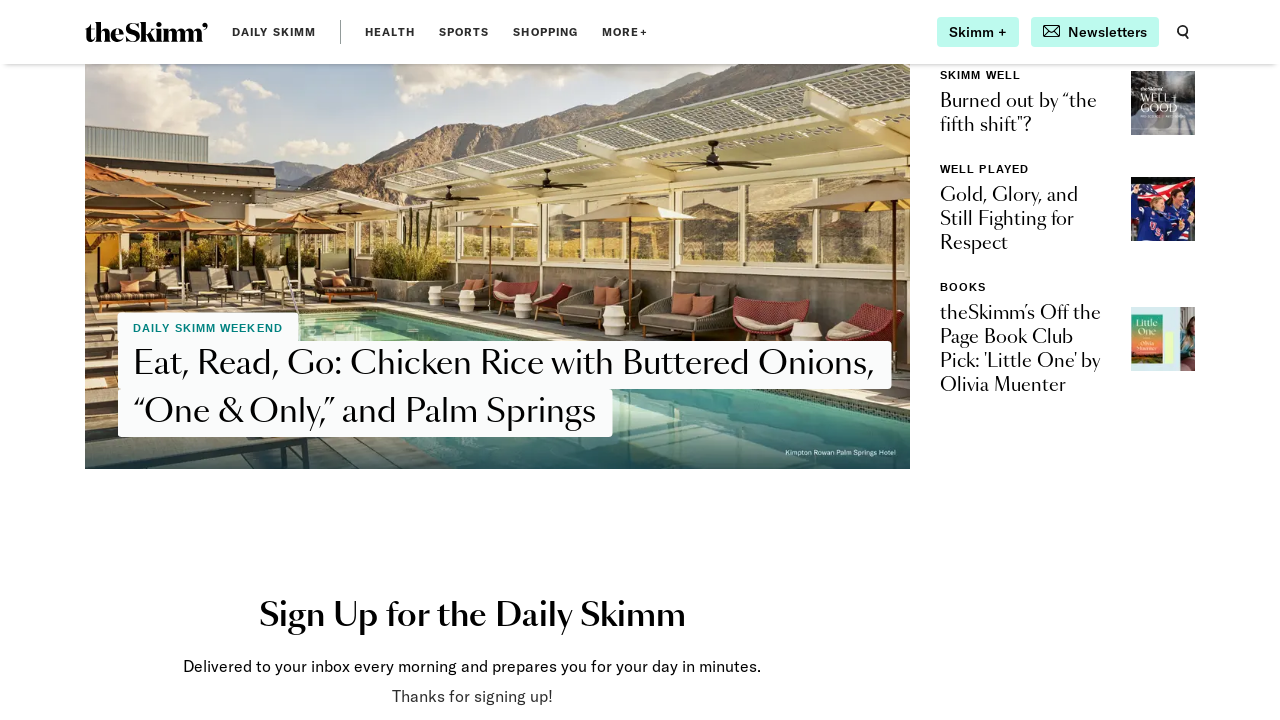

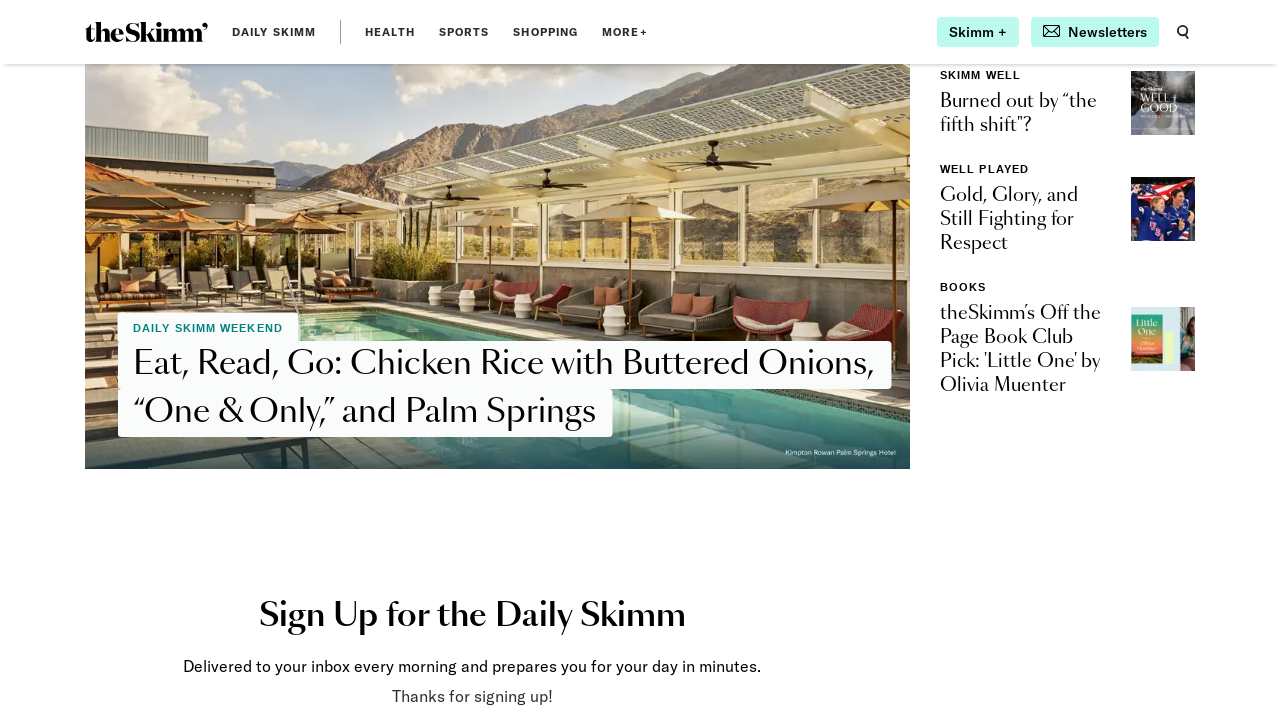